Tests iframe handling by scrolling to an embedded iframe, switching context to it, and clicking a navigation link inside the iframe.

Starting URL: https://rahulshettyacademy.com/AutomationPractice/

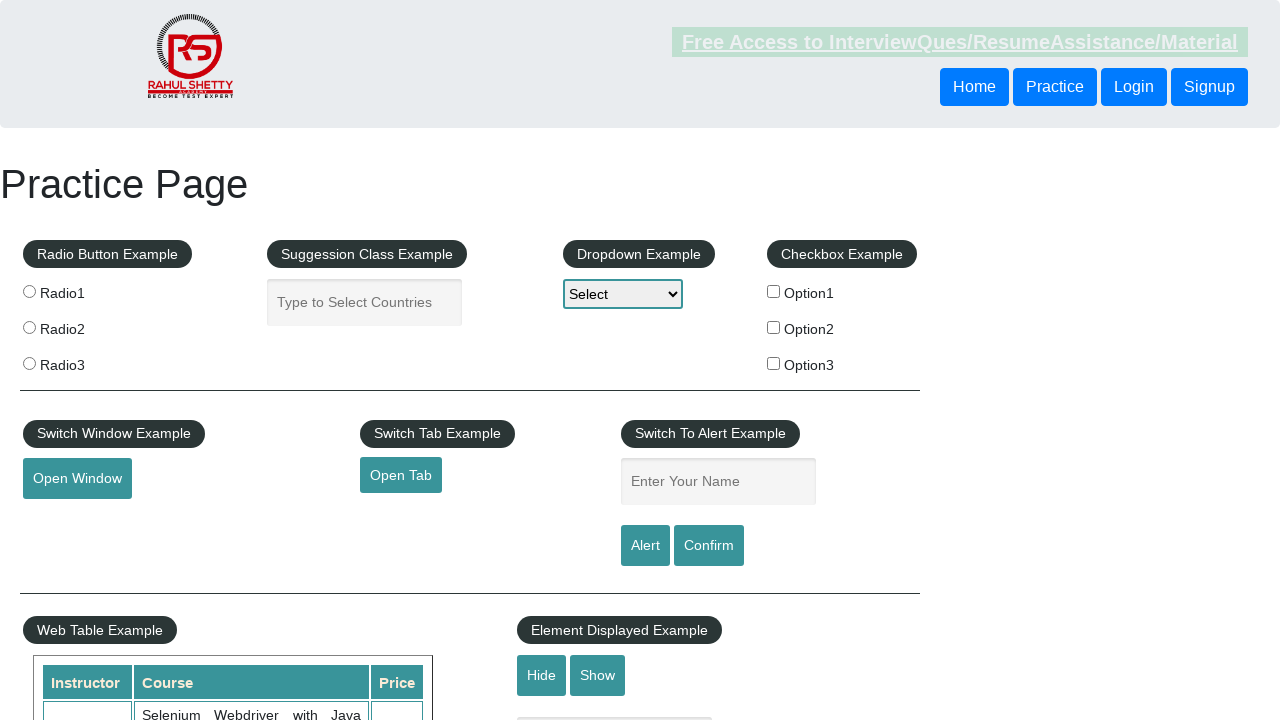

Set viewport size to 1920x1080
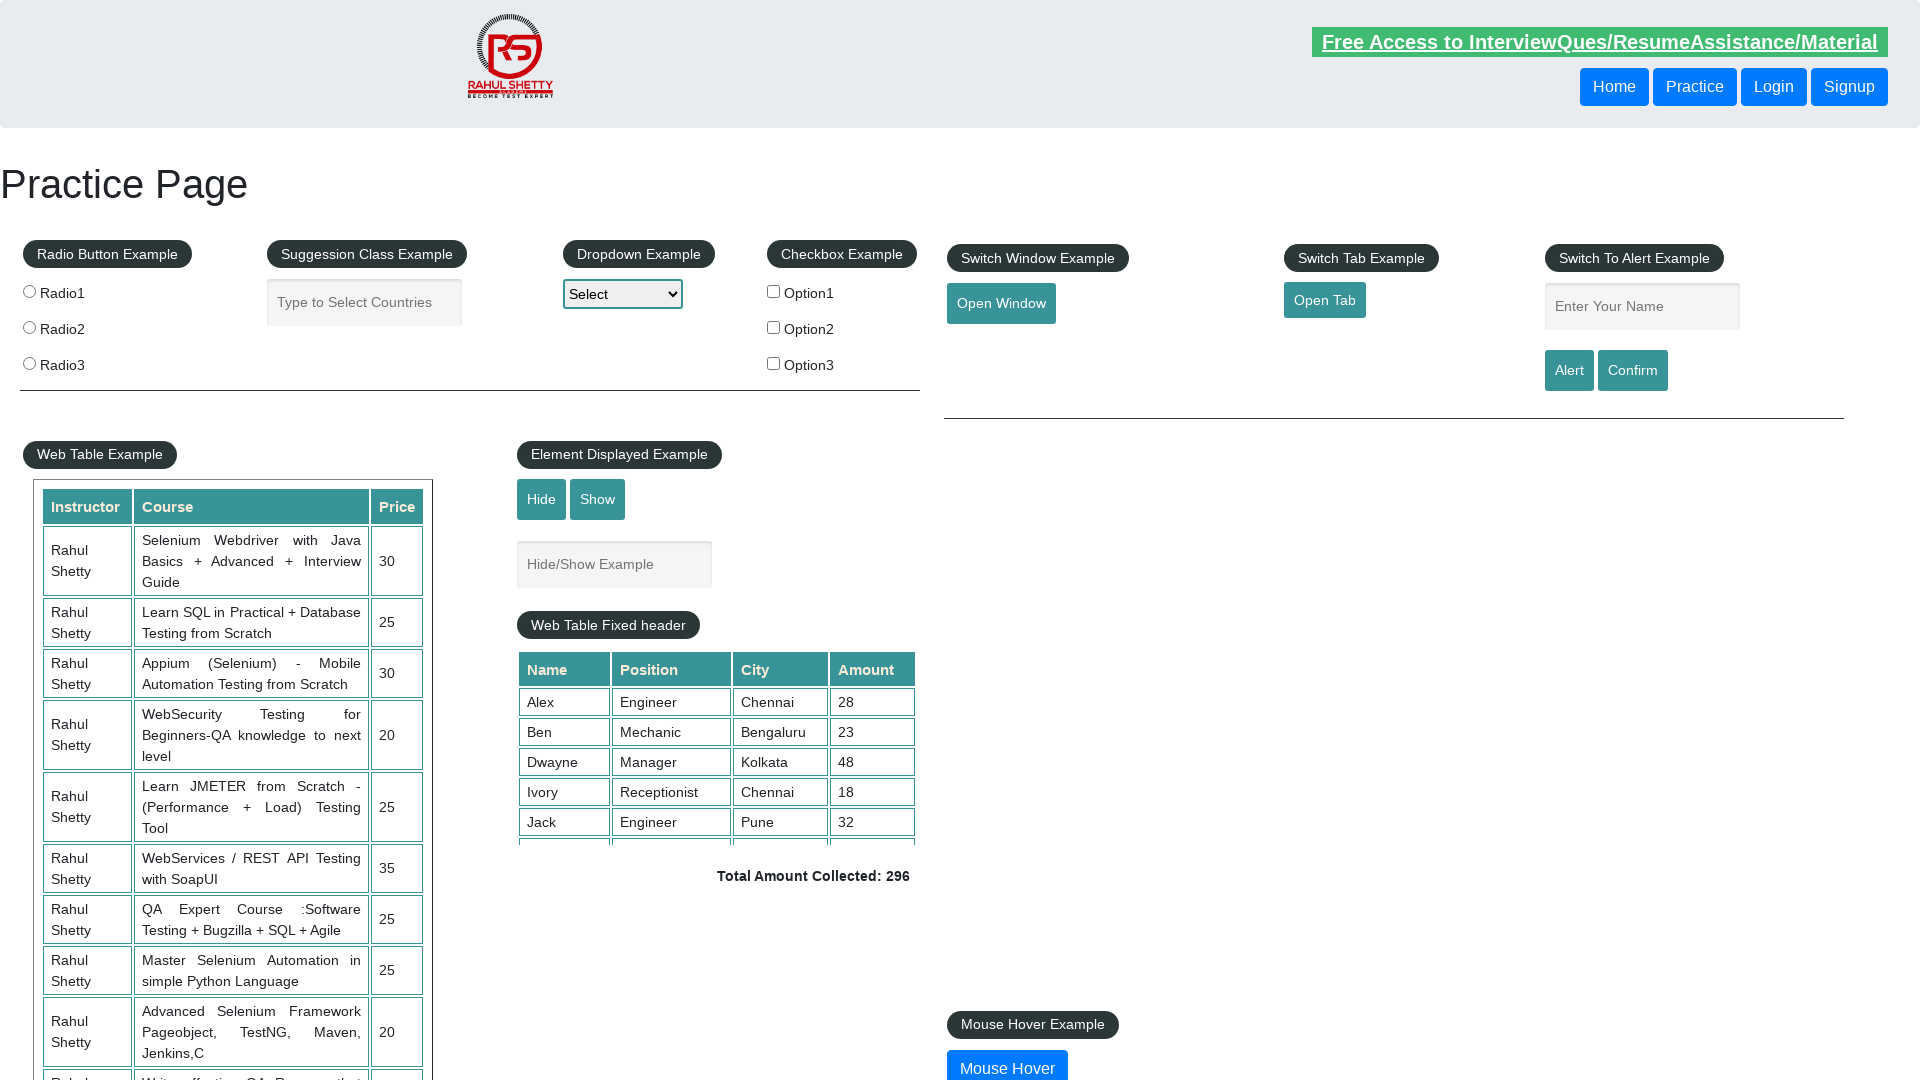

Scrolled down 1000 pixels to locate iframe
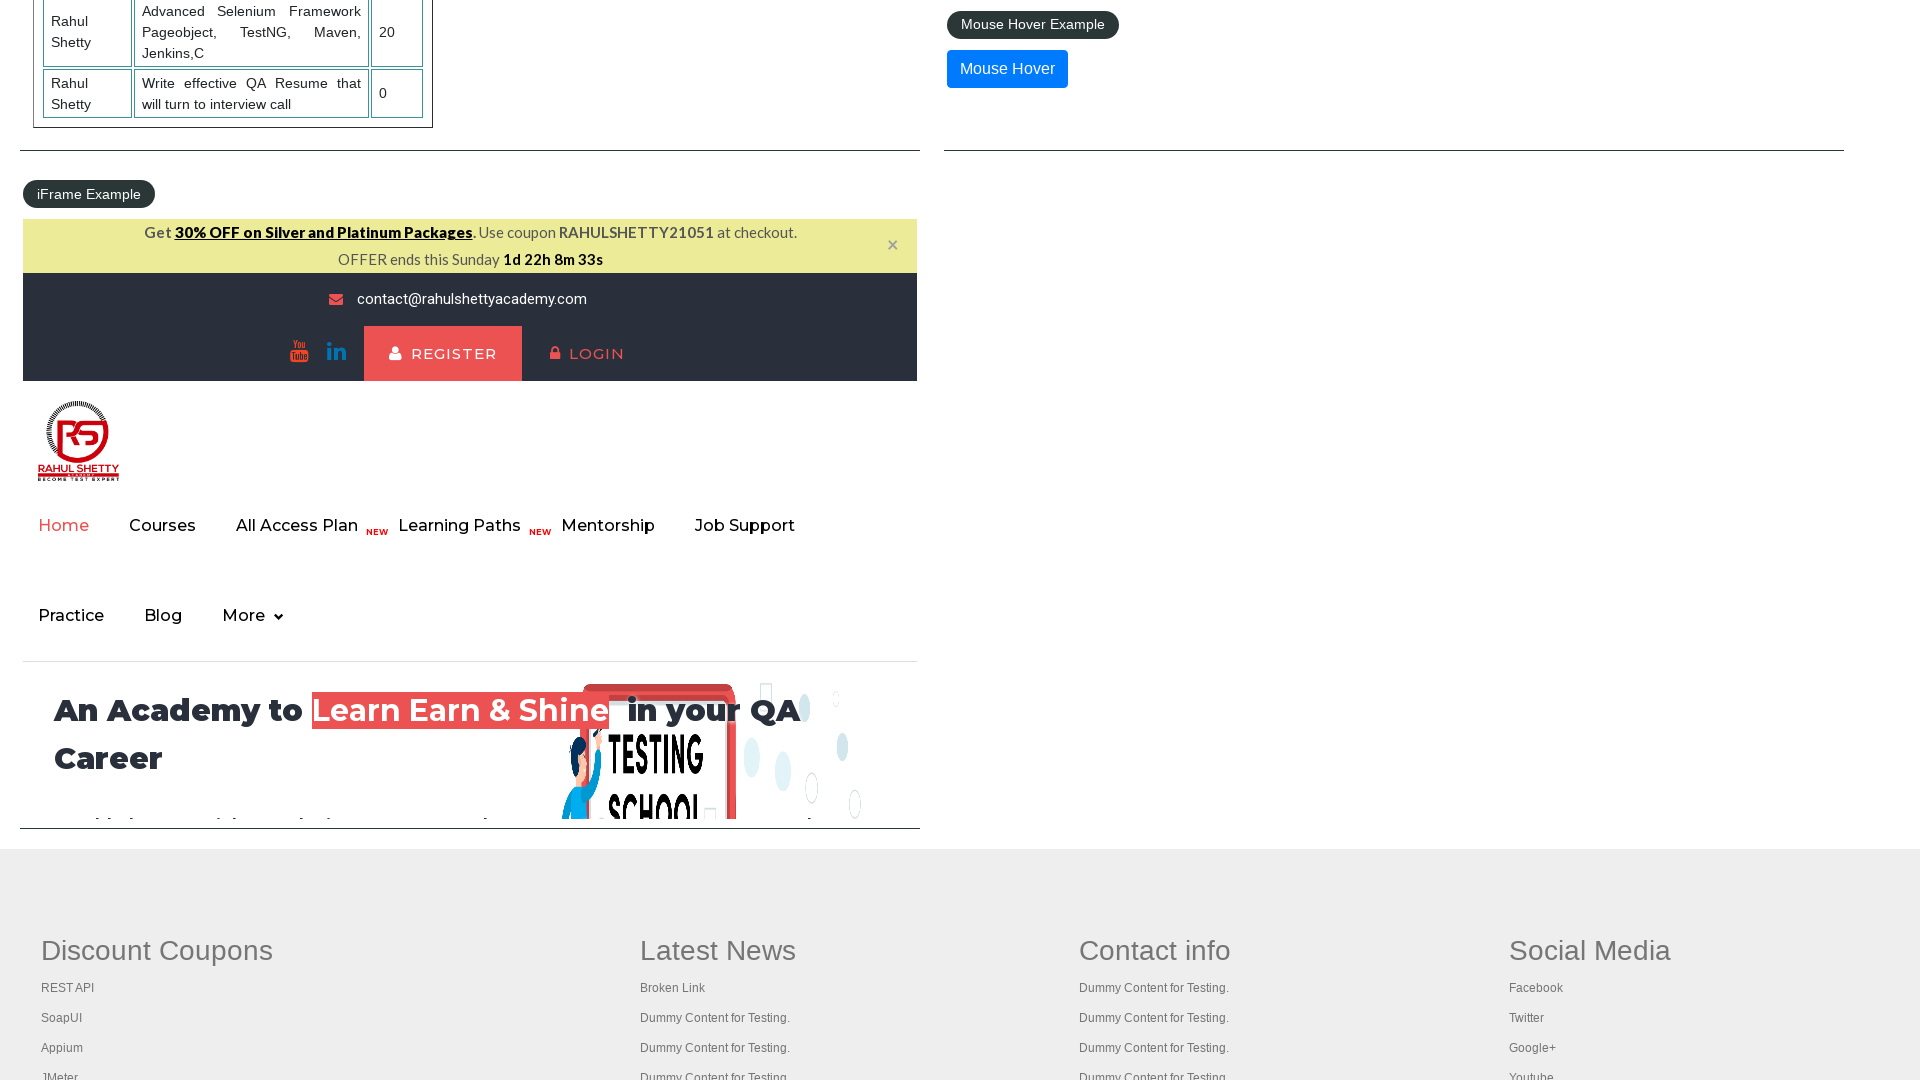

Iframe element #courses-iframe became visible
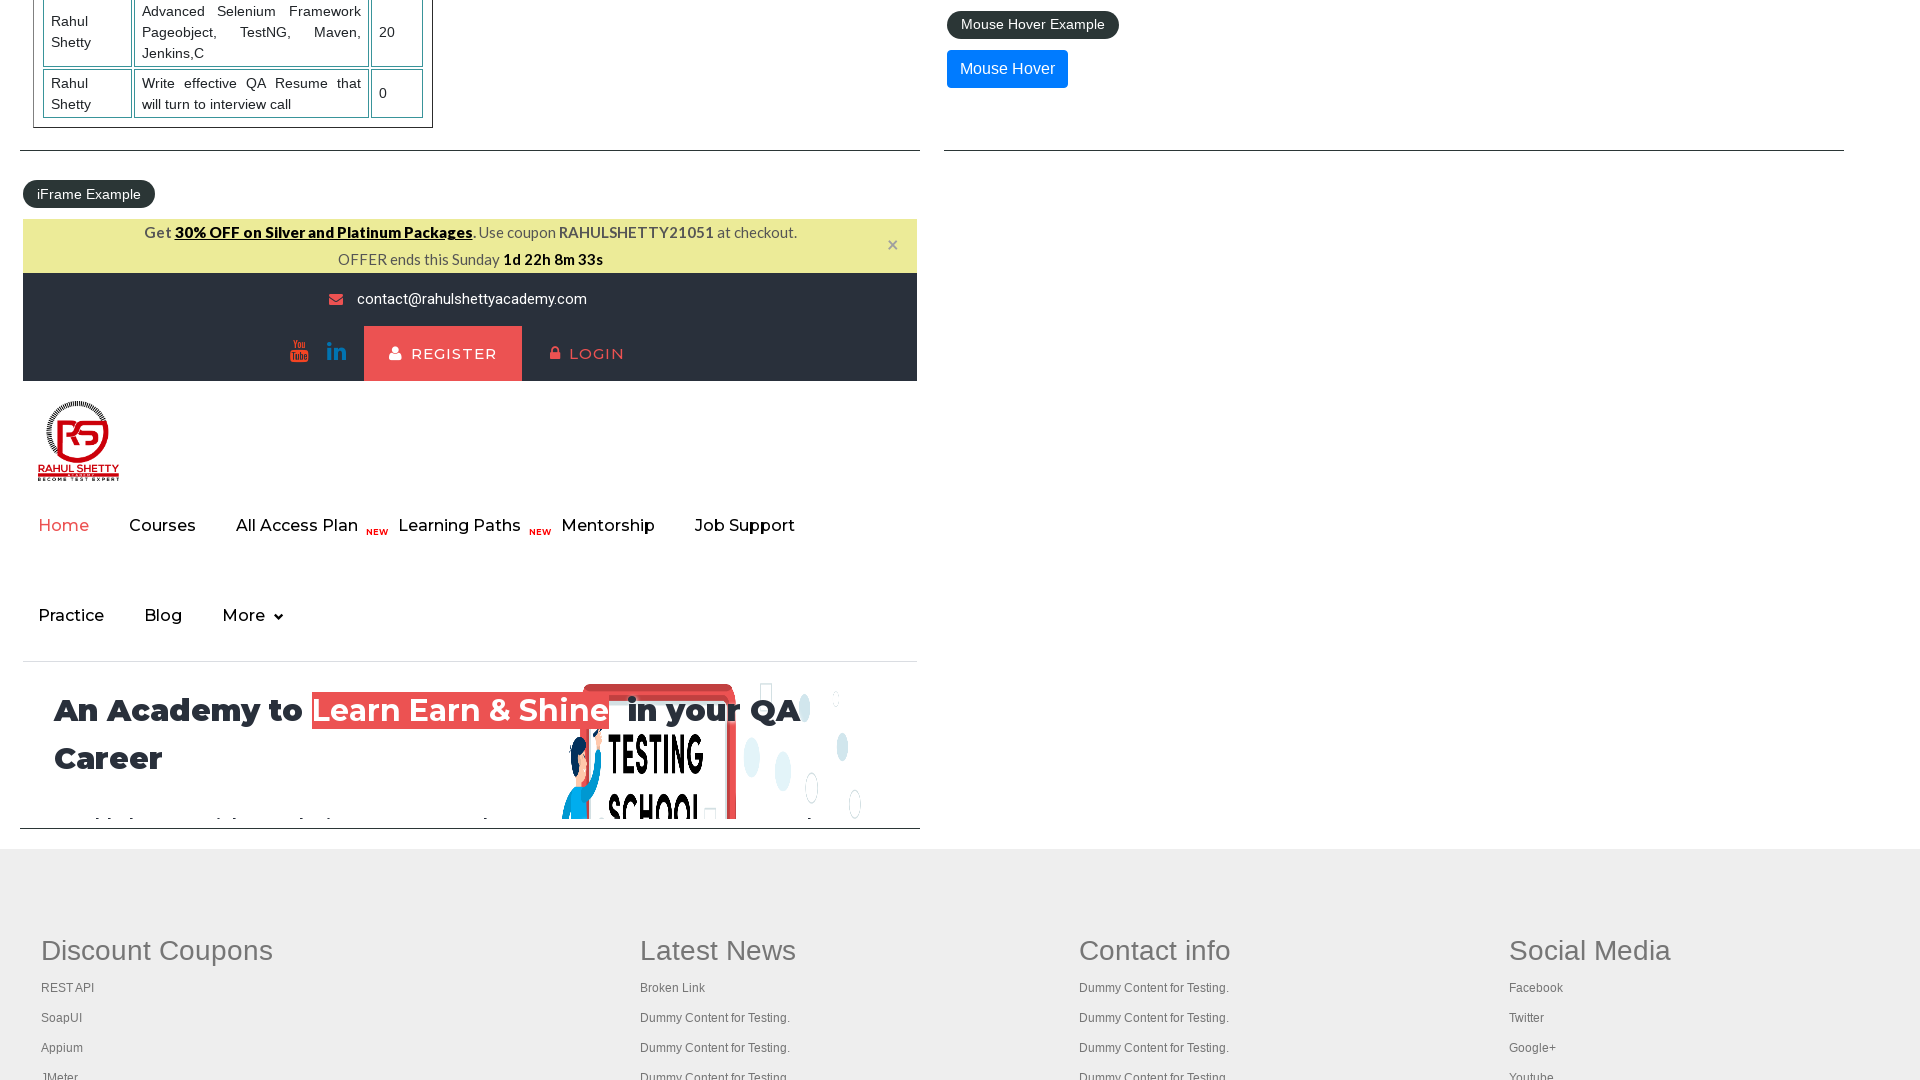

Switched context to iframe #courses-iframe
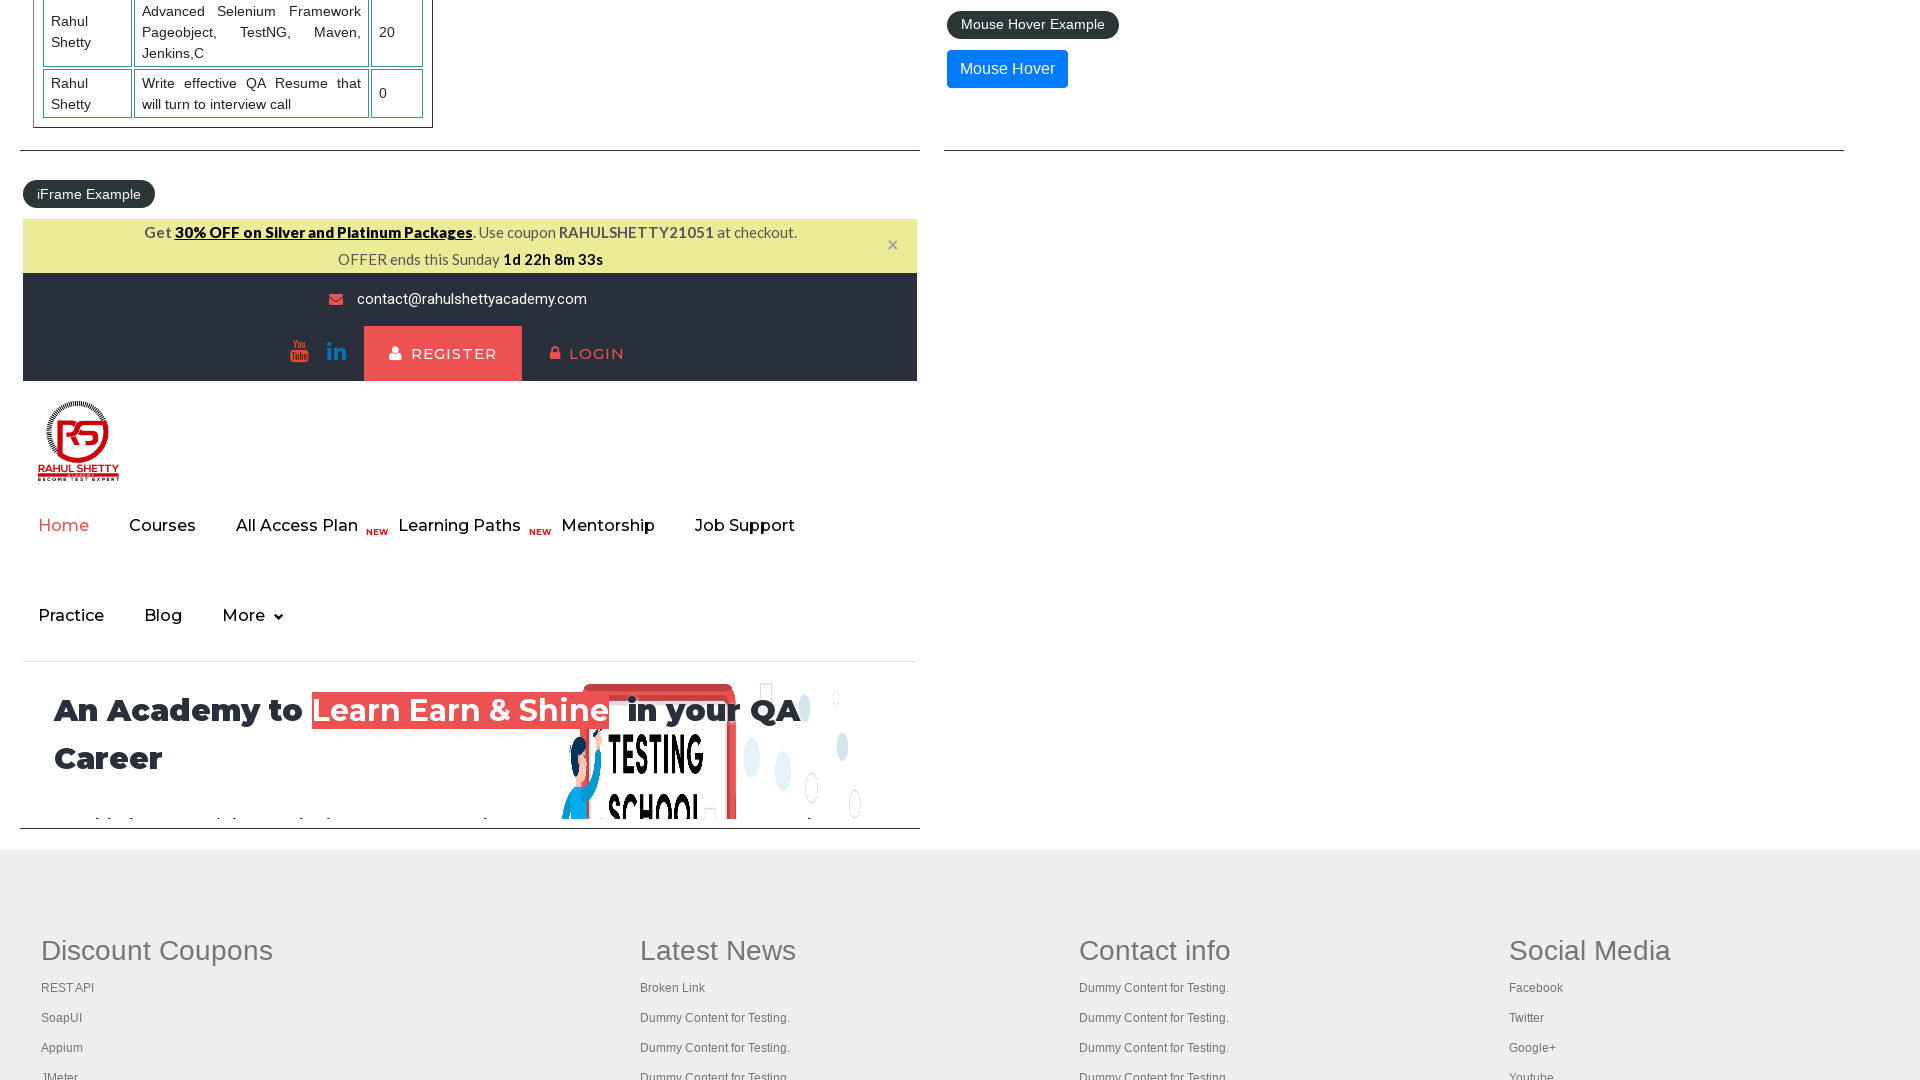

Clicked 3rd navigation menu item inside iframe at (307, 526) on #courses-iframe >> internal:control=enter-frame >> xpath=//html/body/div/header/
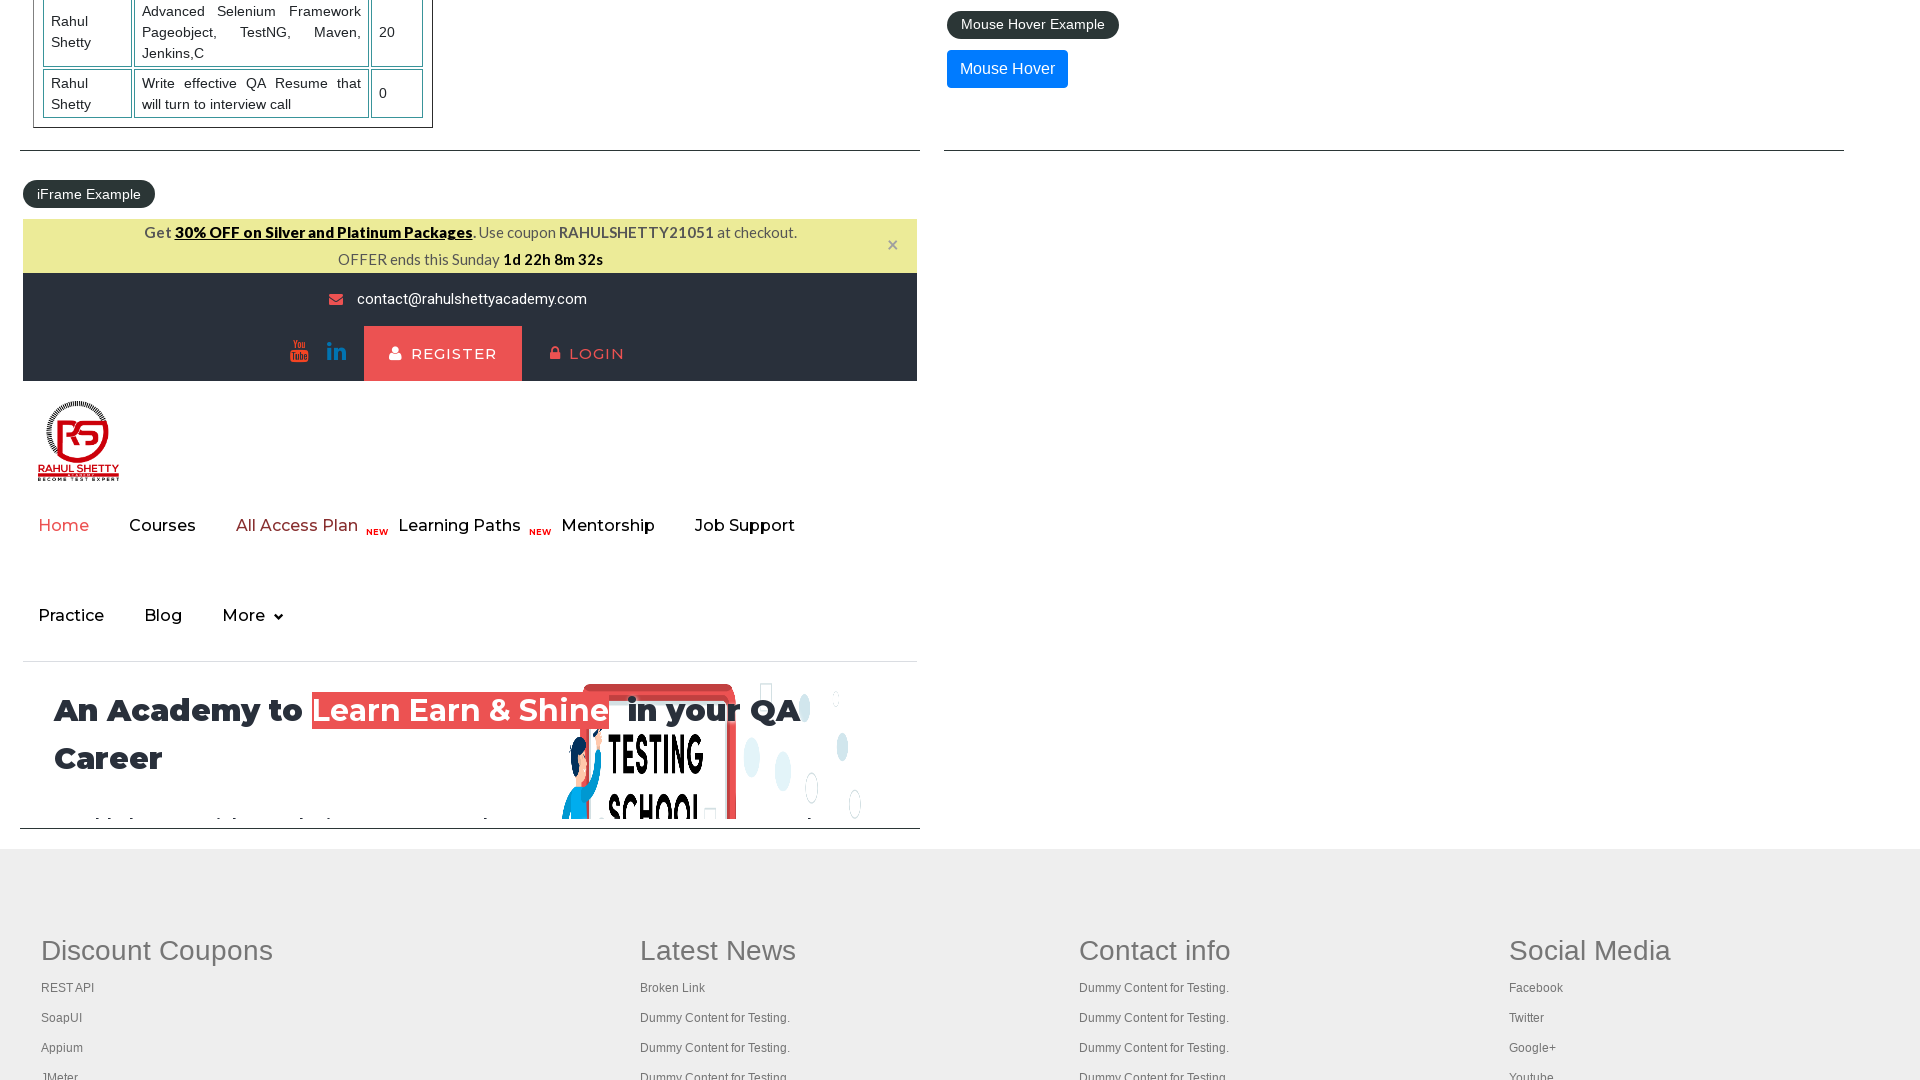

Waited 2000ms for navigation to complete
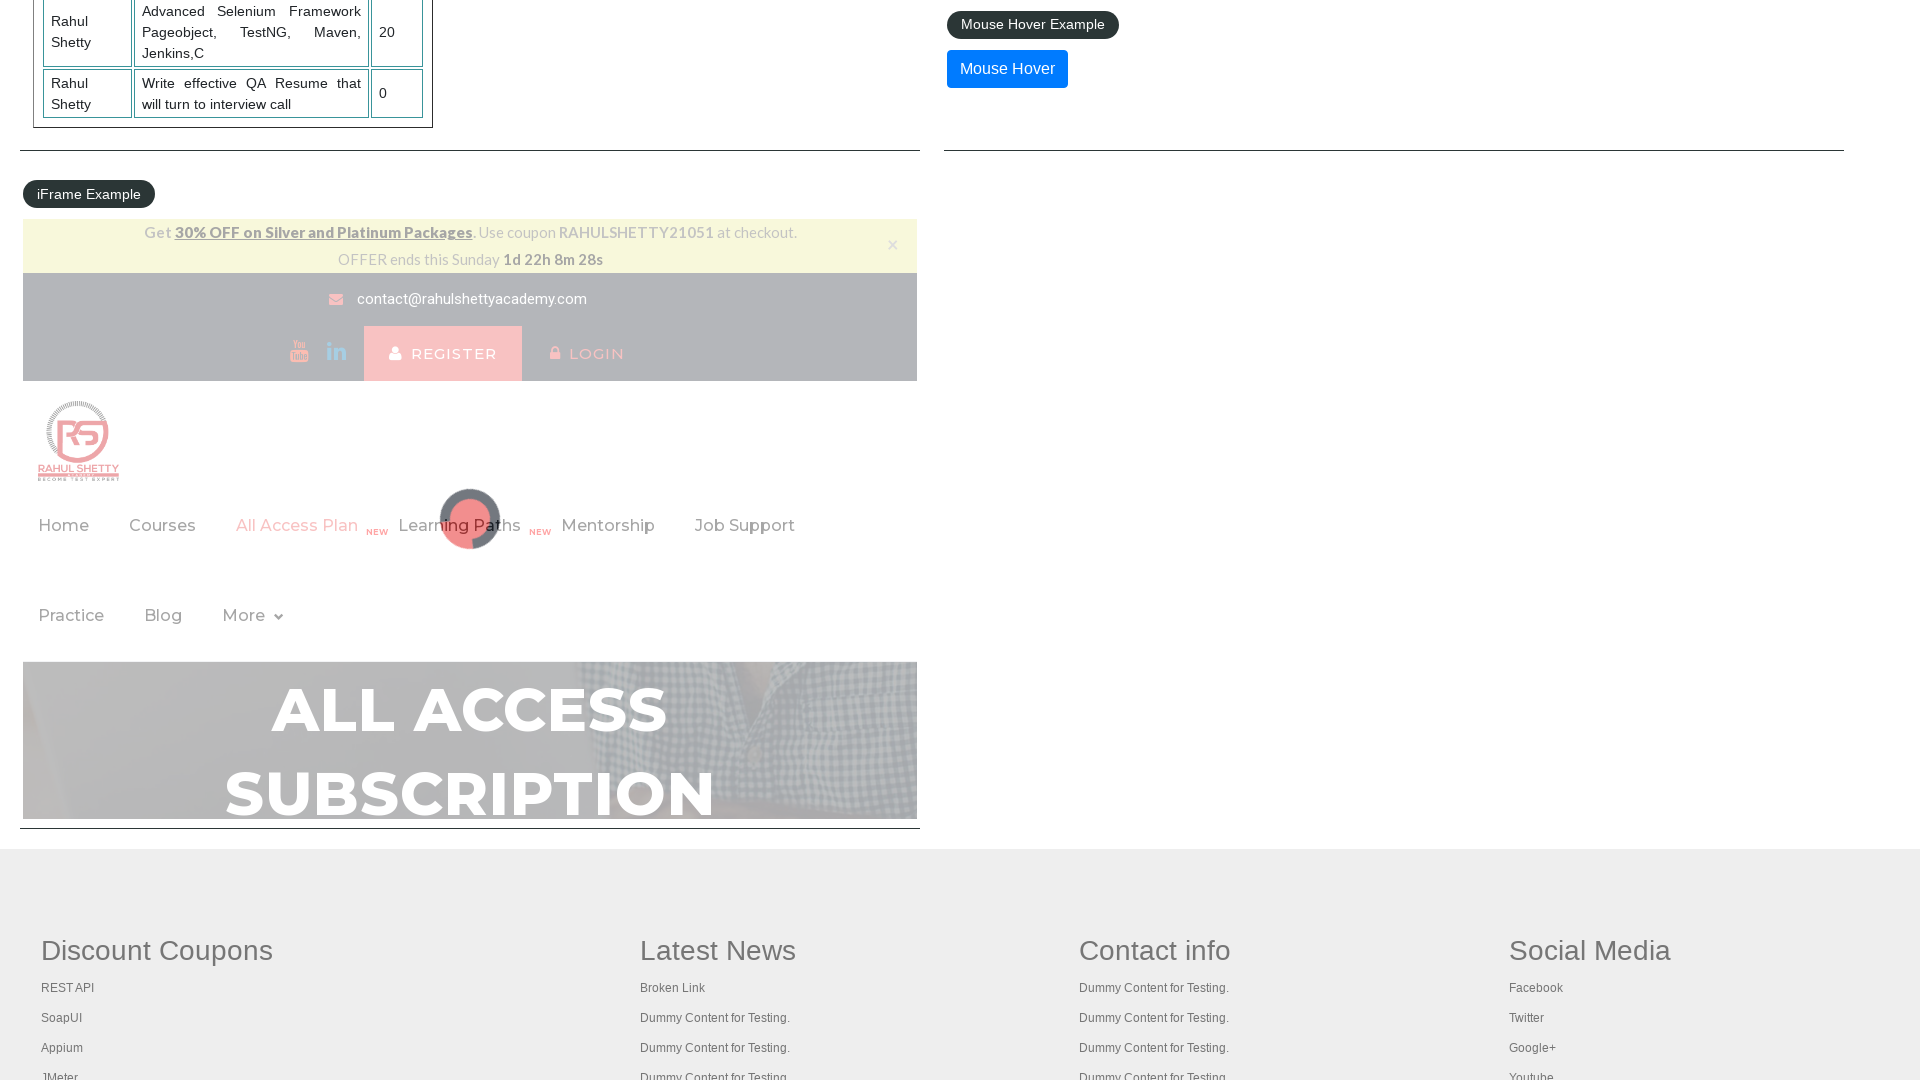

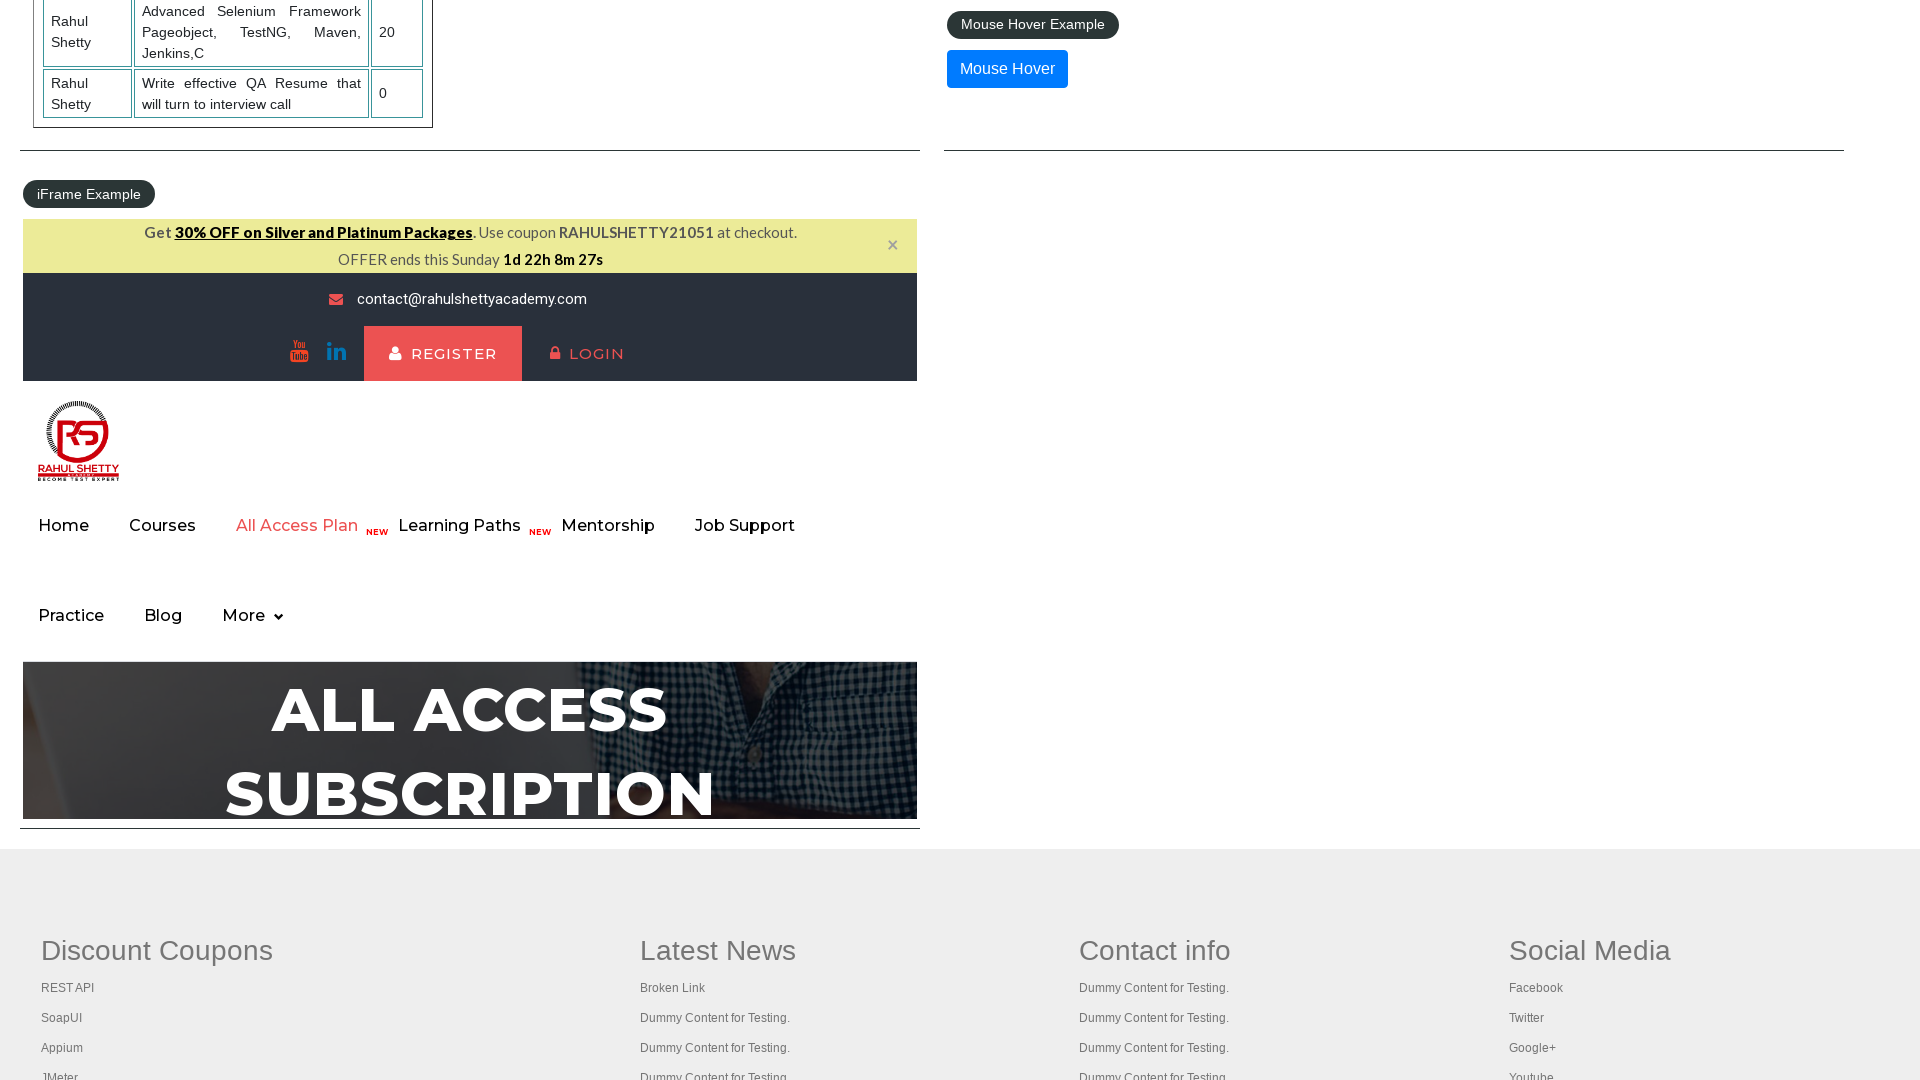